Tests that you can cancel out of an error message by adding valid input and clicking cancel

Starting URL: https://devmountain-qa.github.io/employee-manager/1.2_Version/index.html

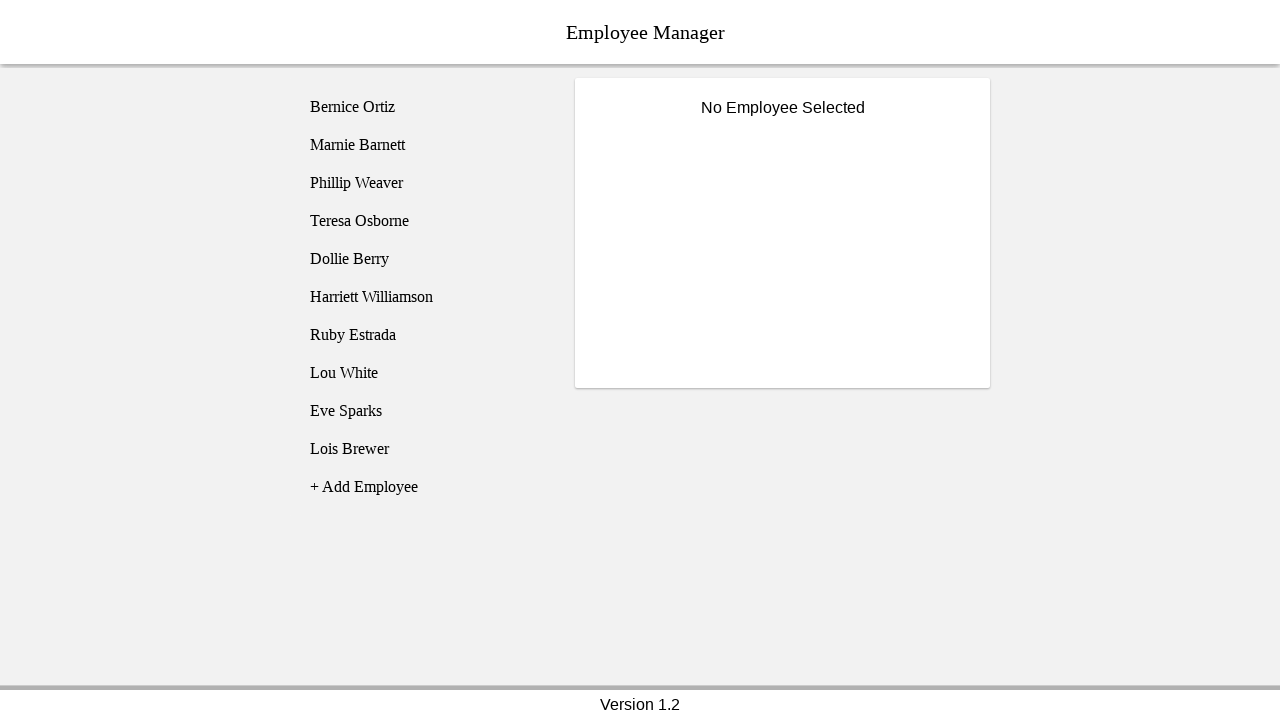

Clicked on Bernice Ortiz employee at (425, 107) on [name='employee1']
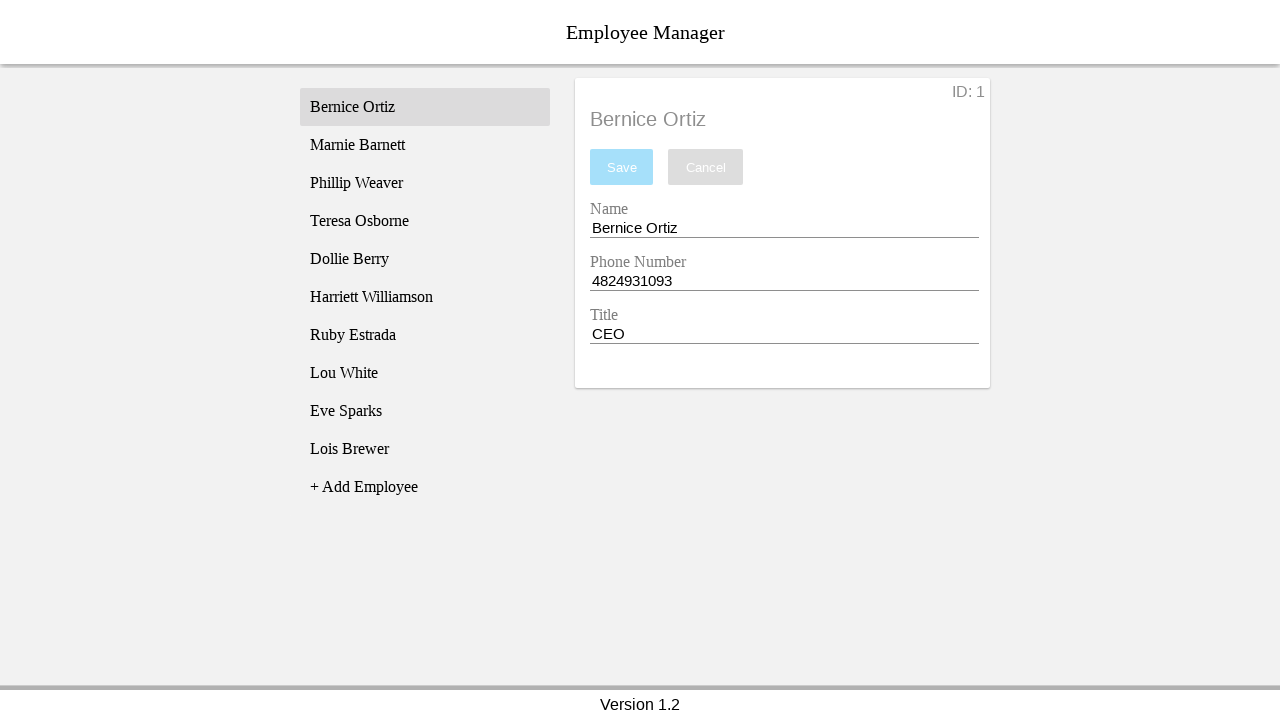

Name input field became visible
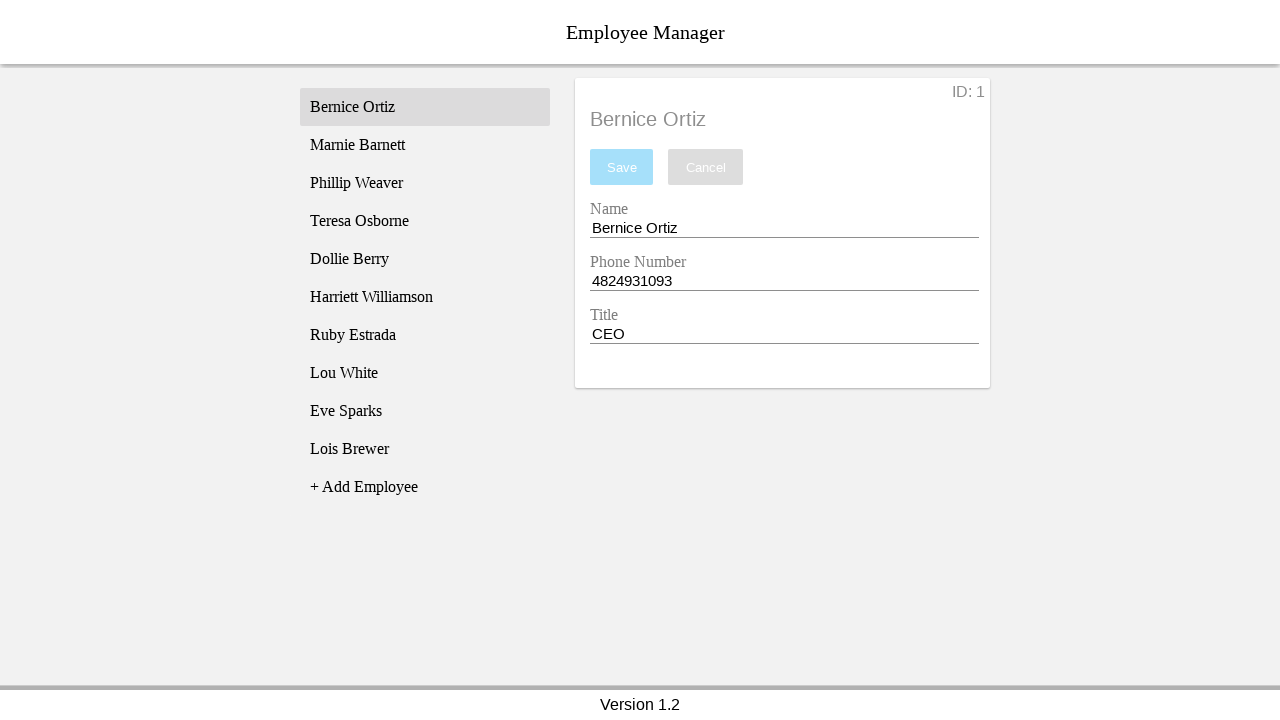

Cleared the name input field completely on [name='nameEntry']
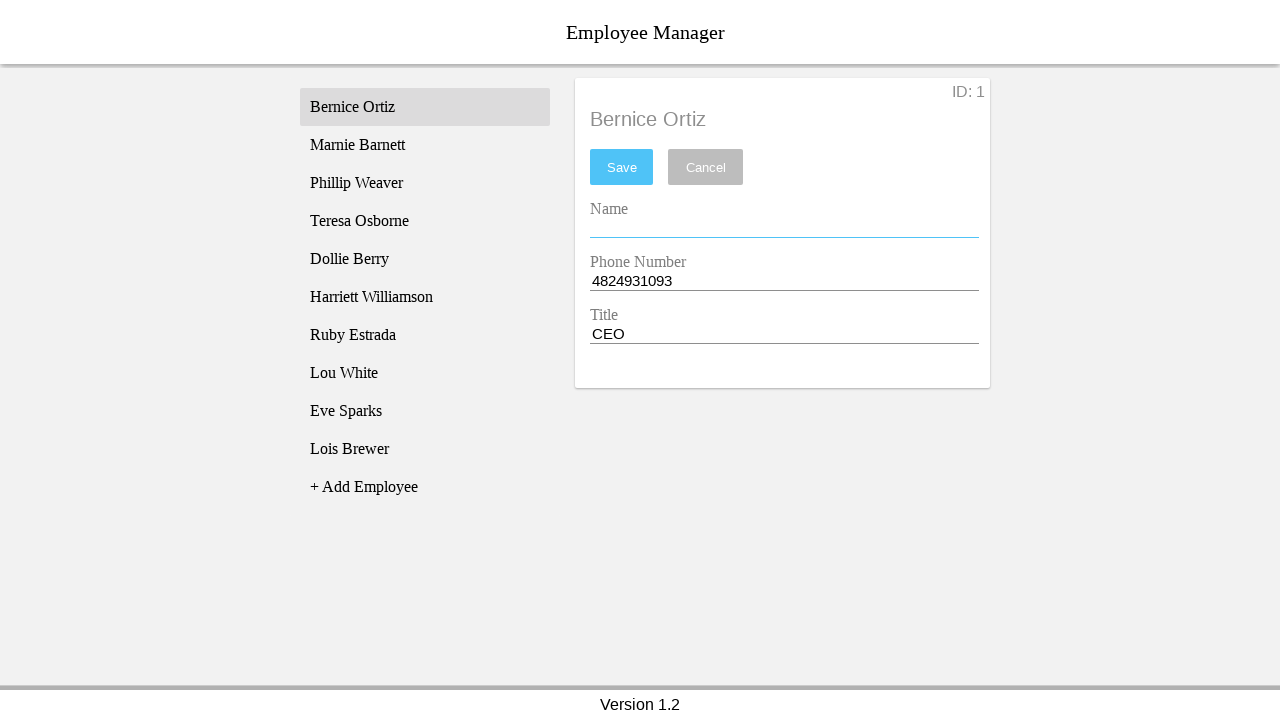

Pressed Space key in name input on [name='nameEntry']
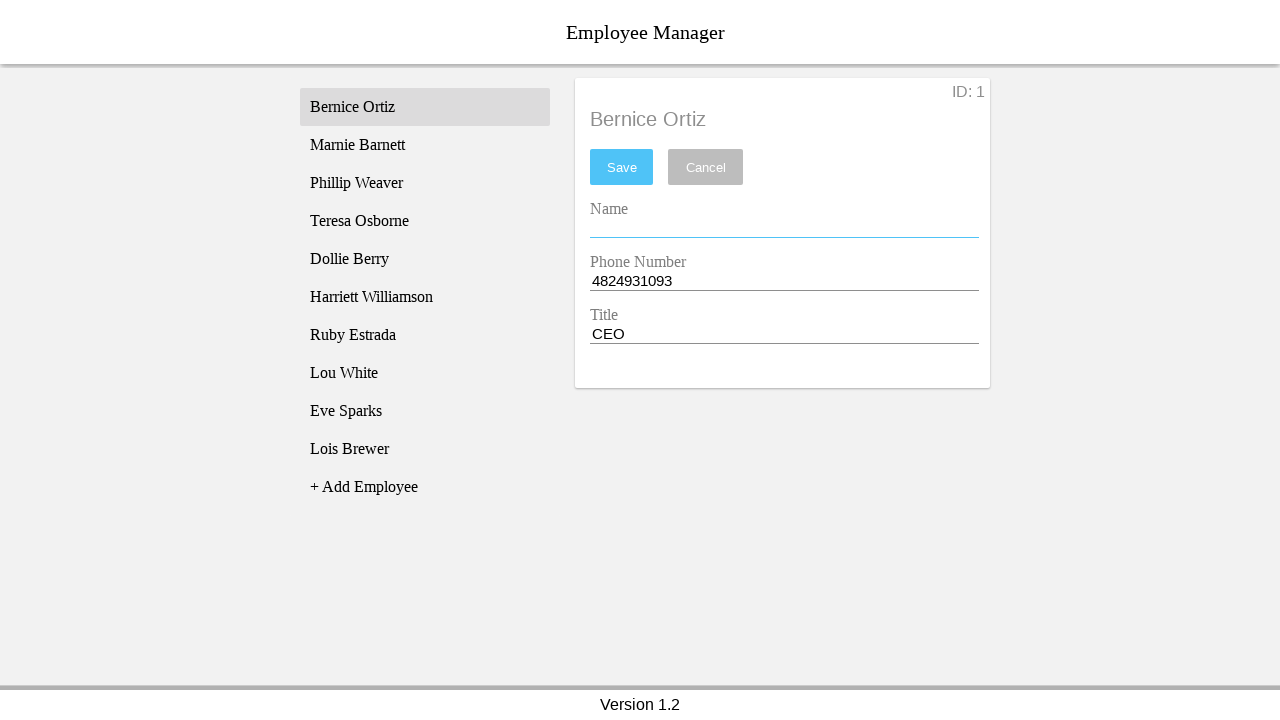

Pressed Backspace key to trigger validation on [name='nameEntry']
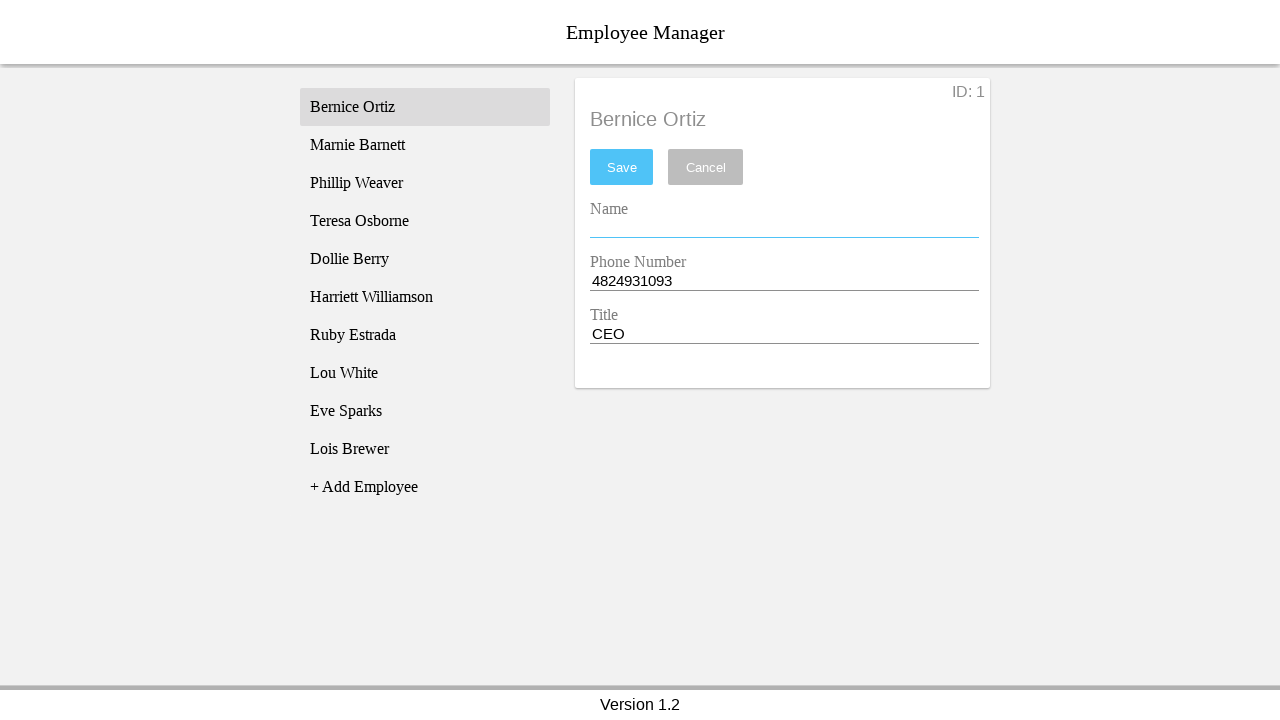

Clicked save button at (622, 167) on #saveBtn
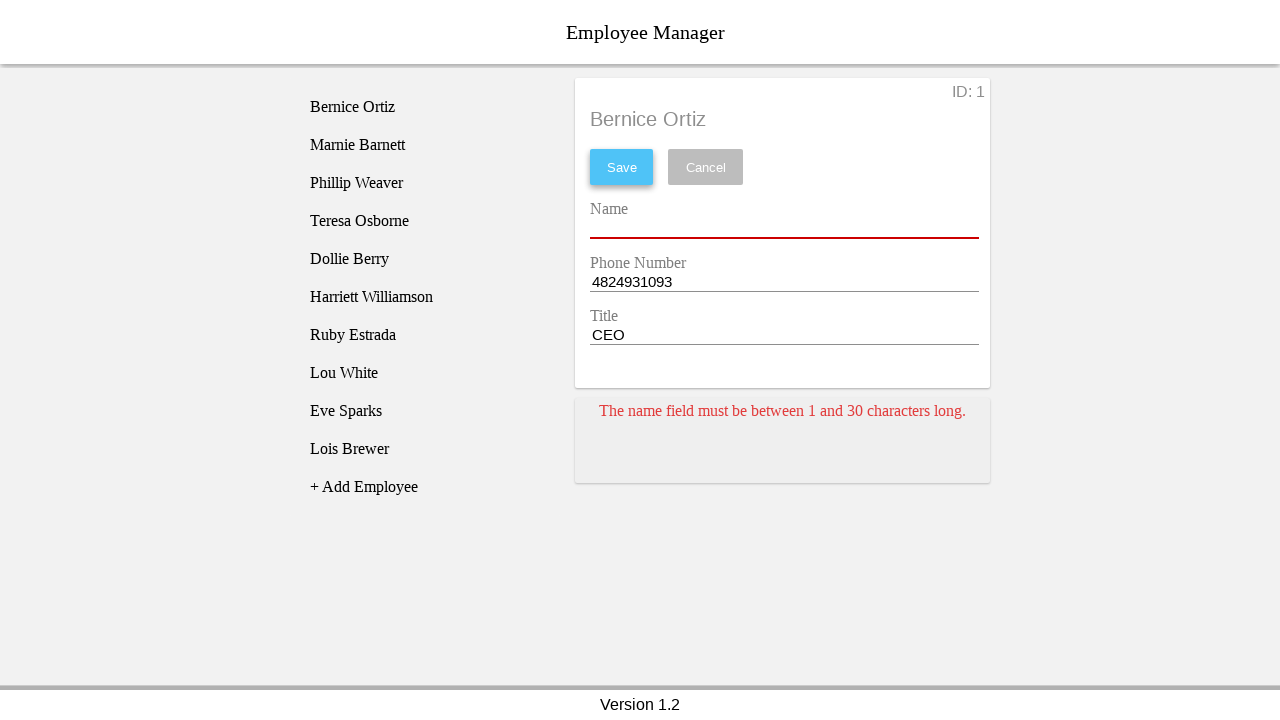

Error message card appeared
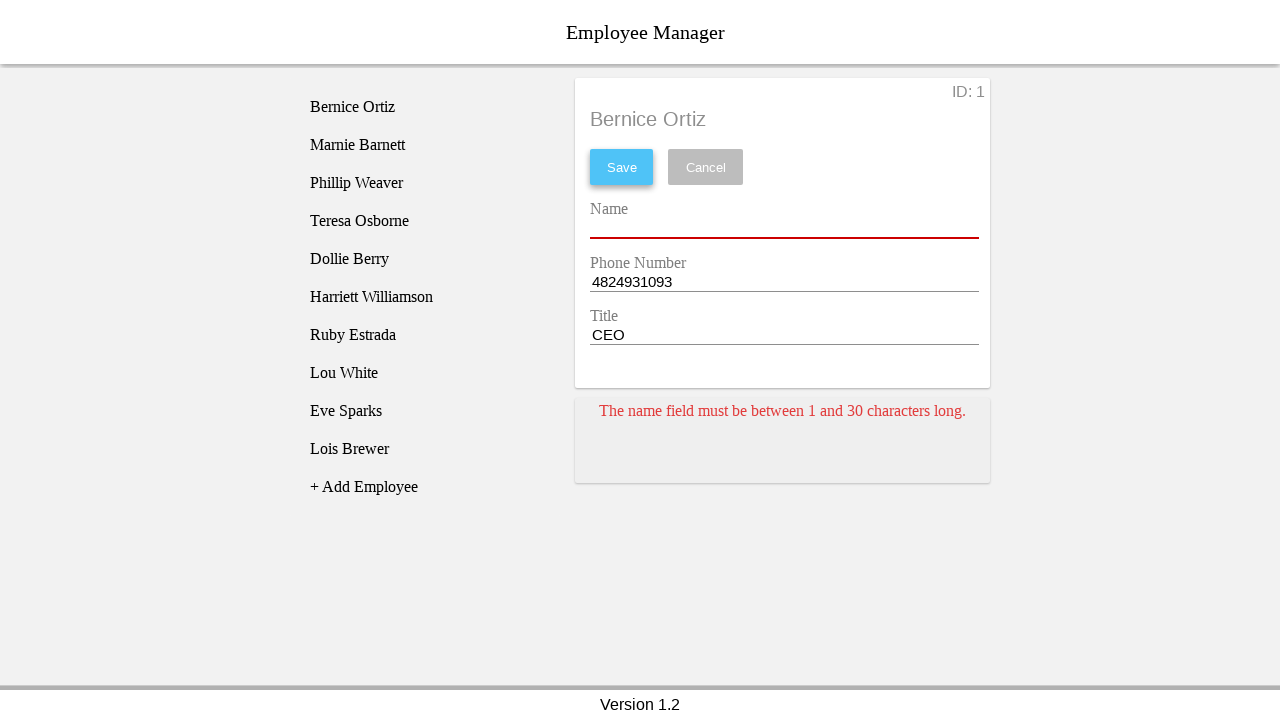

Added space to name input field to fix validation error on [name='nameEntry']
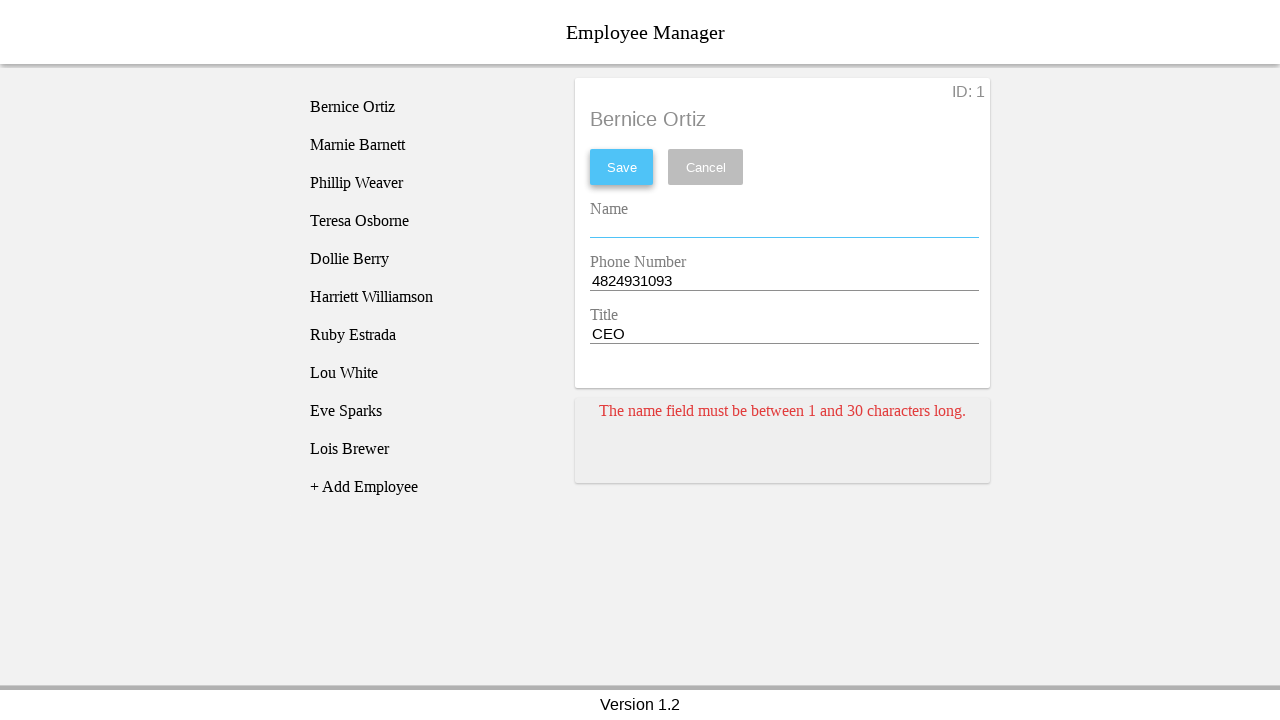

Clicked cancel button to close error message at (706, 167) on [name='cancel']
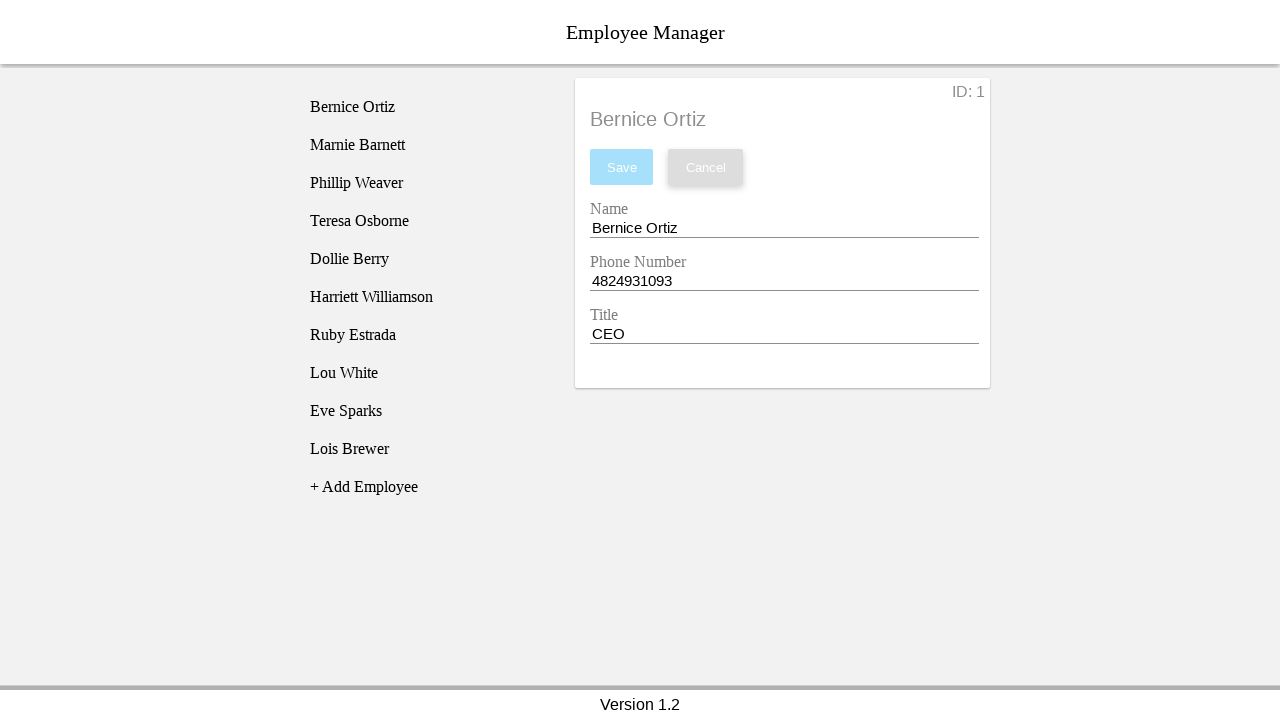

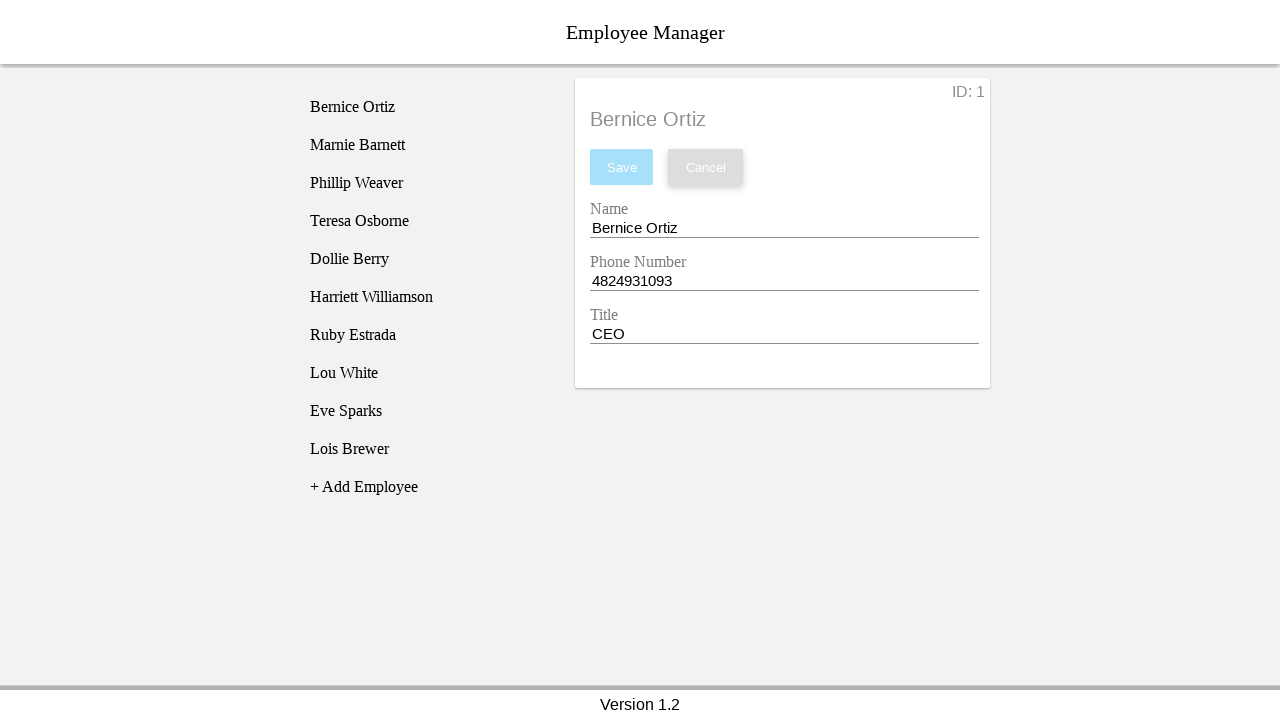